Navigates to Flipkart homepage and verifies that images are loaded on the page

Starting URL: https://www.flipkart.com/

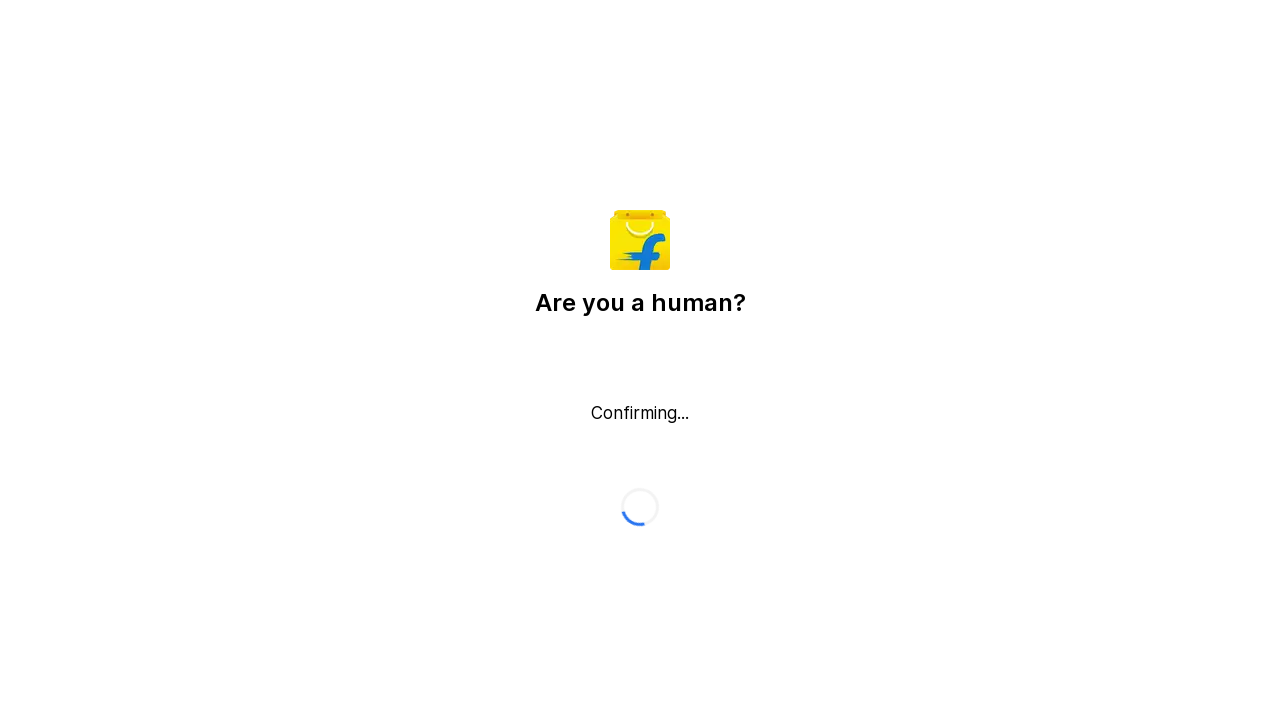

Navigated to Flipkart homepage
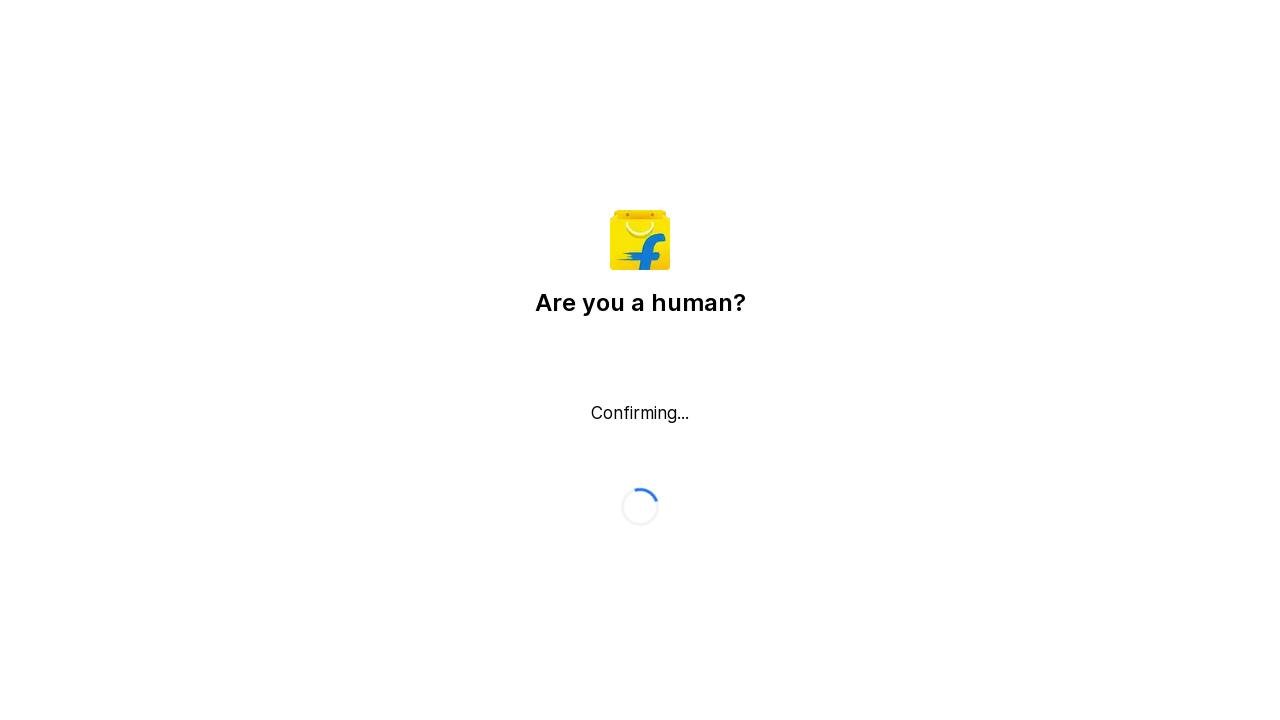

Images loaded on the page
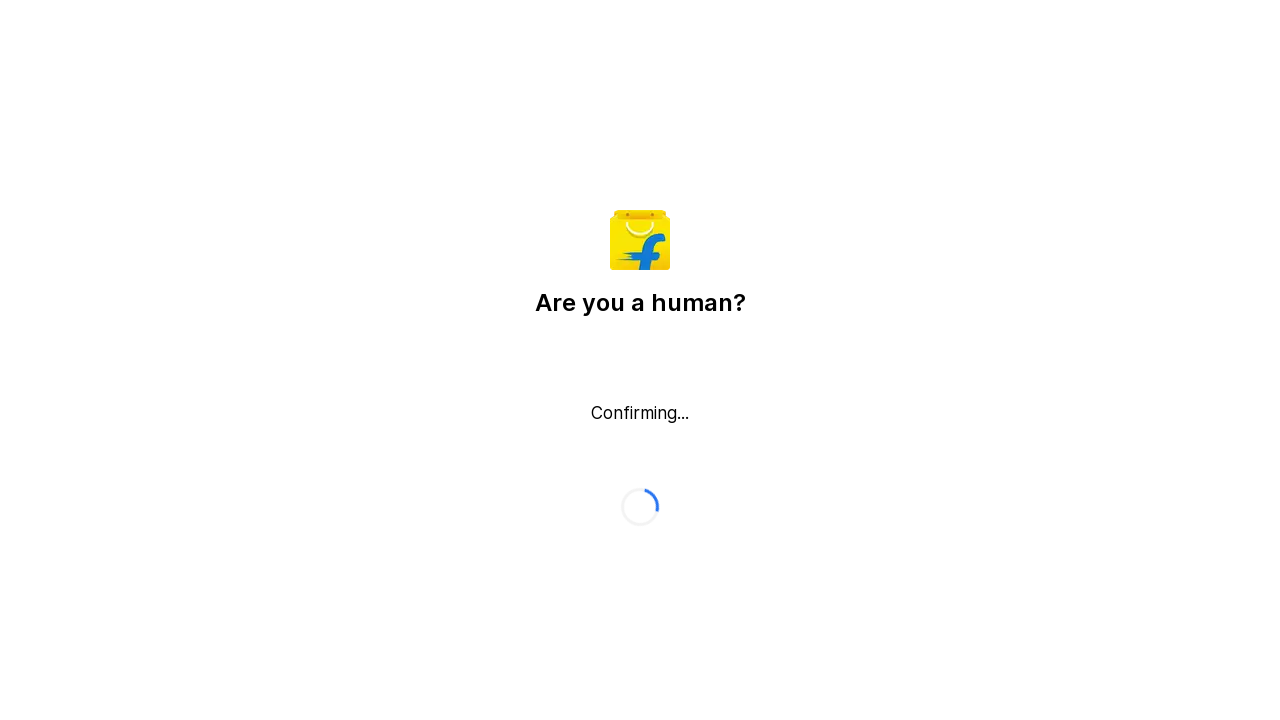

Located all images on the page
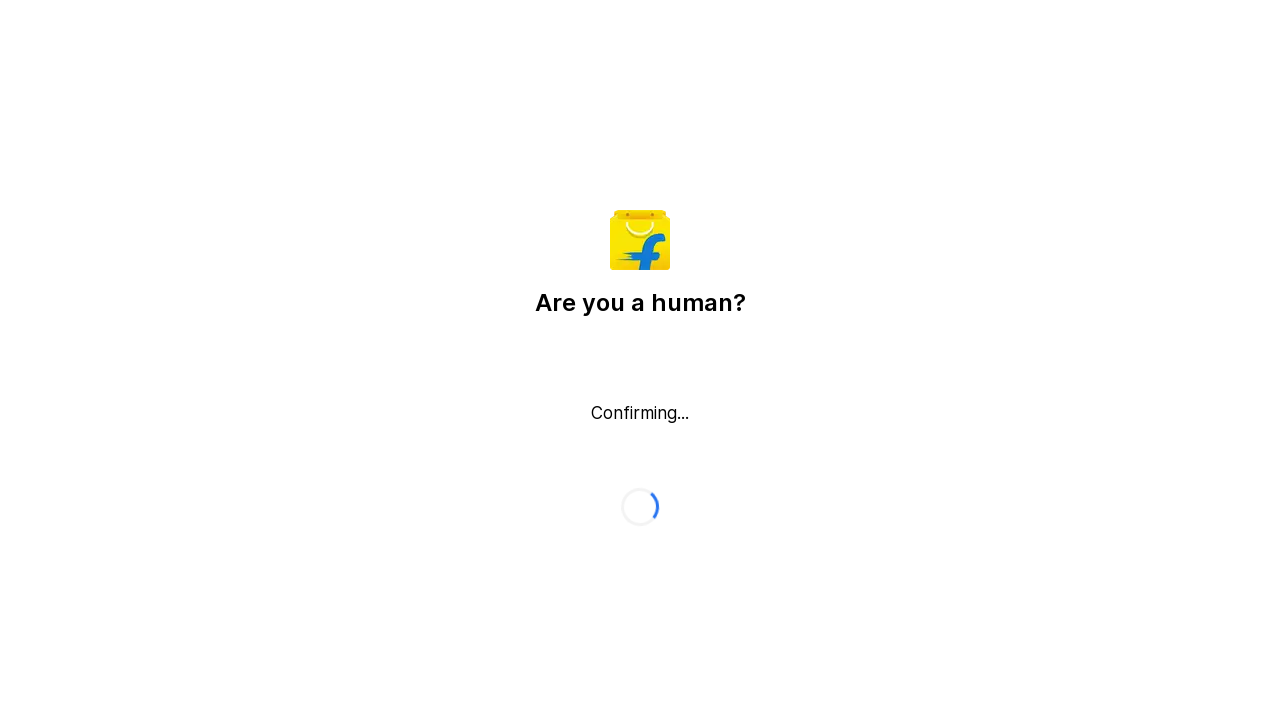

First image is visible on the page
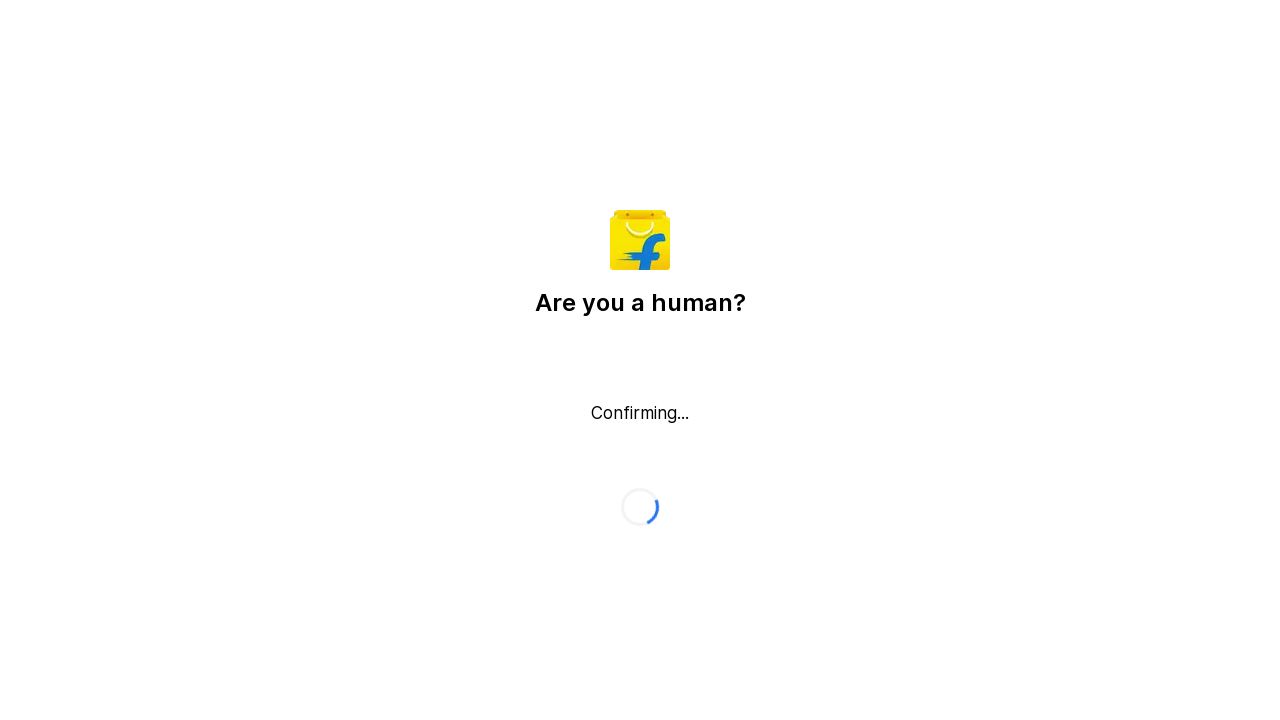

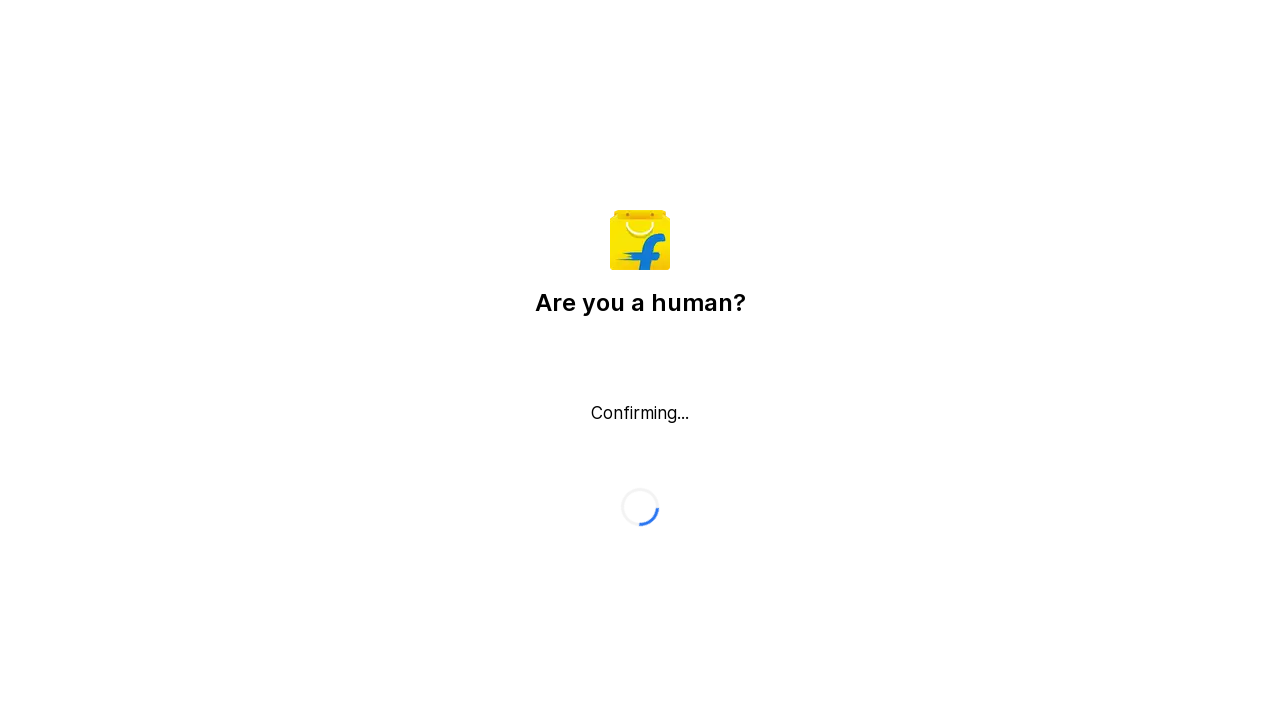